Tests checkbox/radio button functionality by navigating to a practice automation page and clicking a radio button with value 'radio3'

Starting URL: https://rahulshettyacademy.com/AutomationPractice/

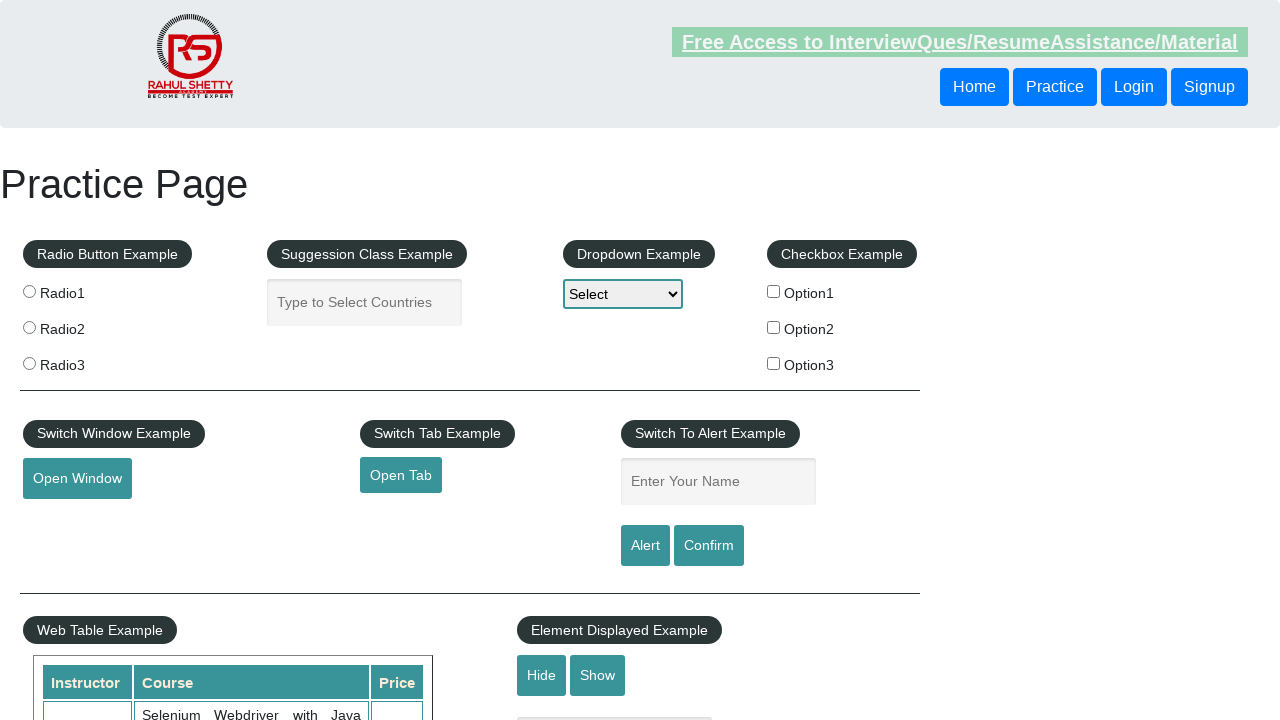

Navigated to automation practice page
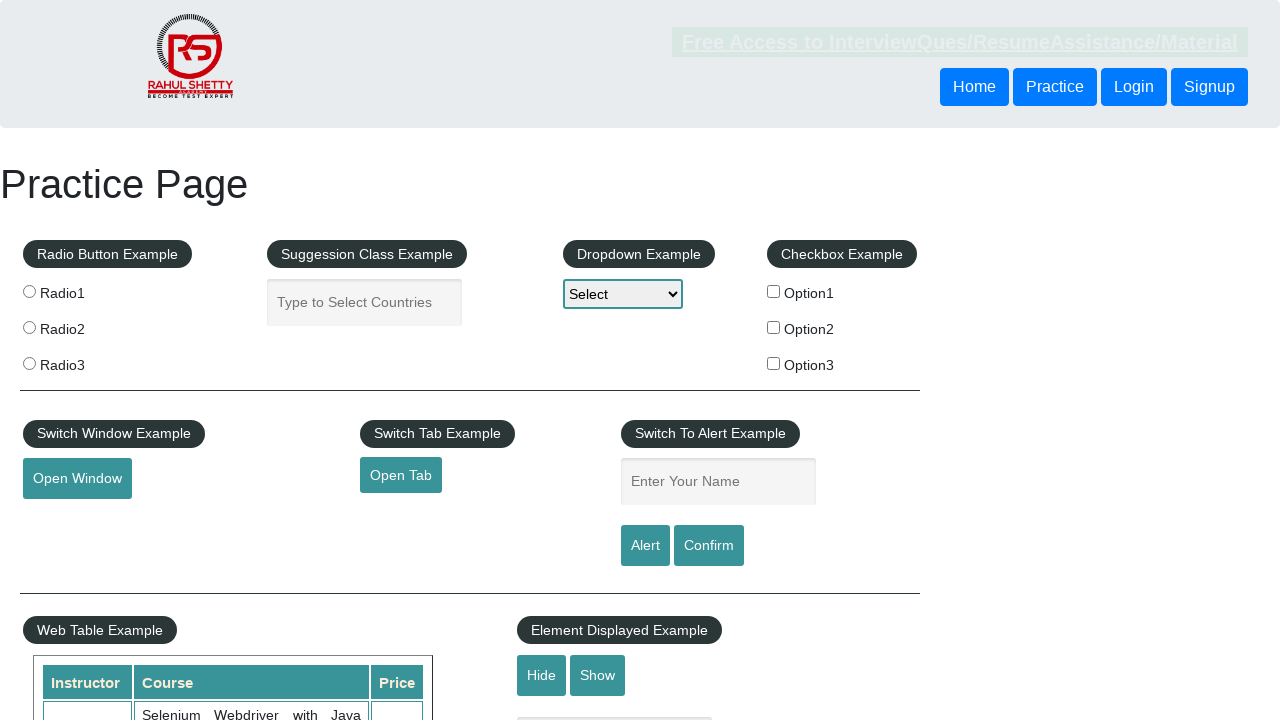

Clicked radio button with value 'radio3' at (29, 363) on input[value='radio3'] >> nth=0
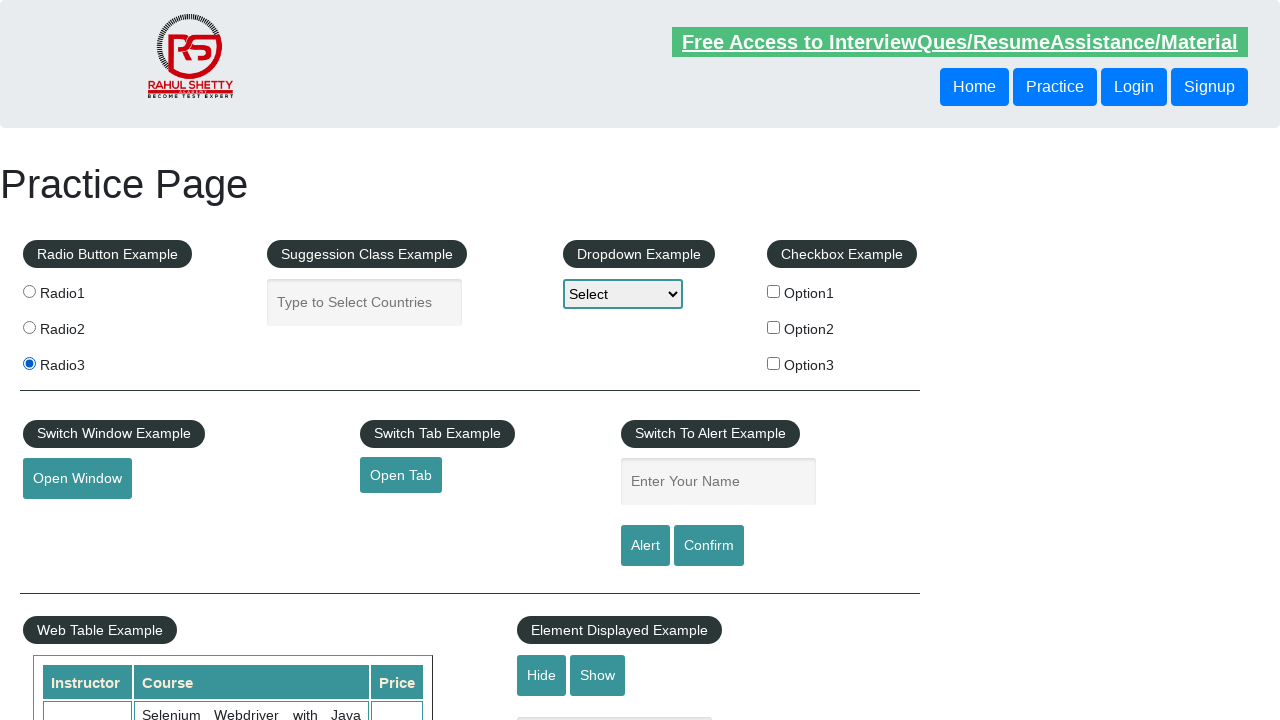

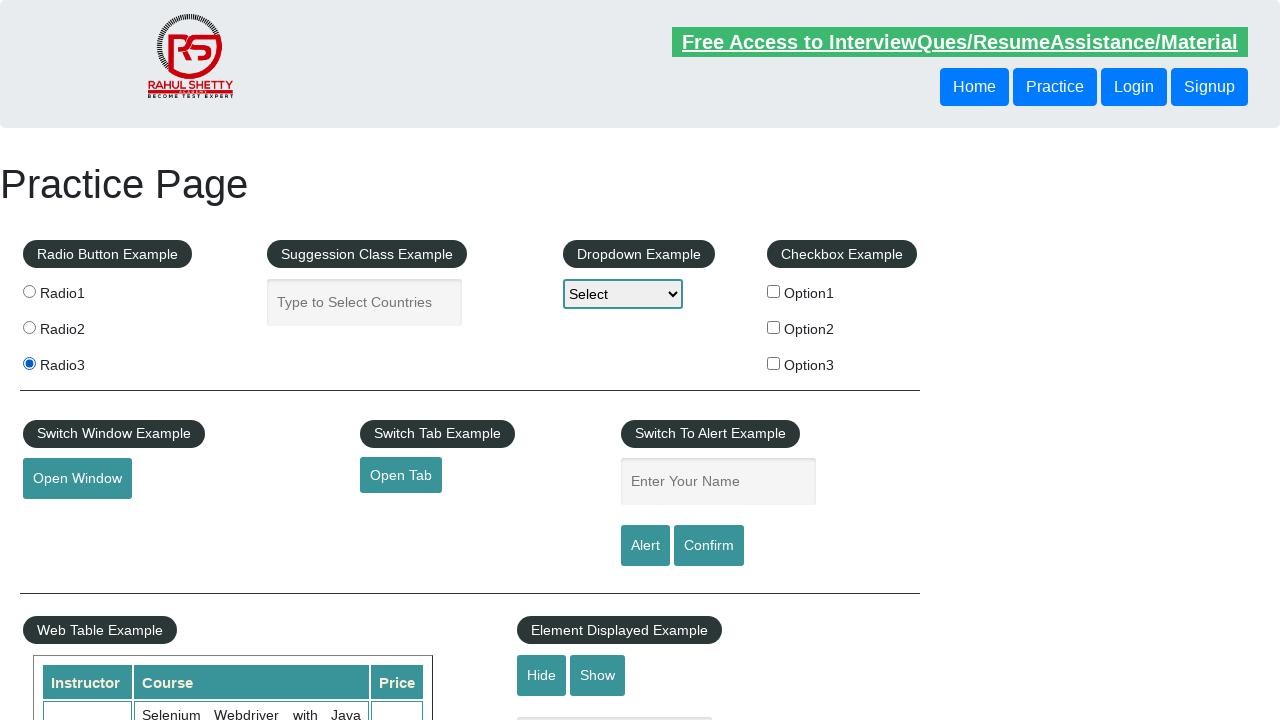